Clears the Full Name text input, submits the form, and verifies no output text is displayed

Starting URL: https://demoqa.com/elements

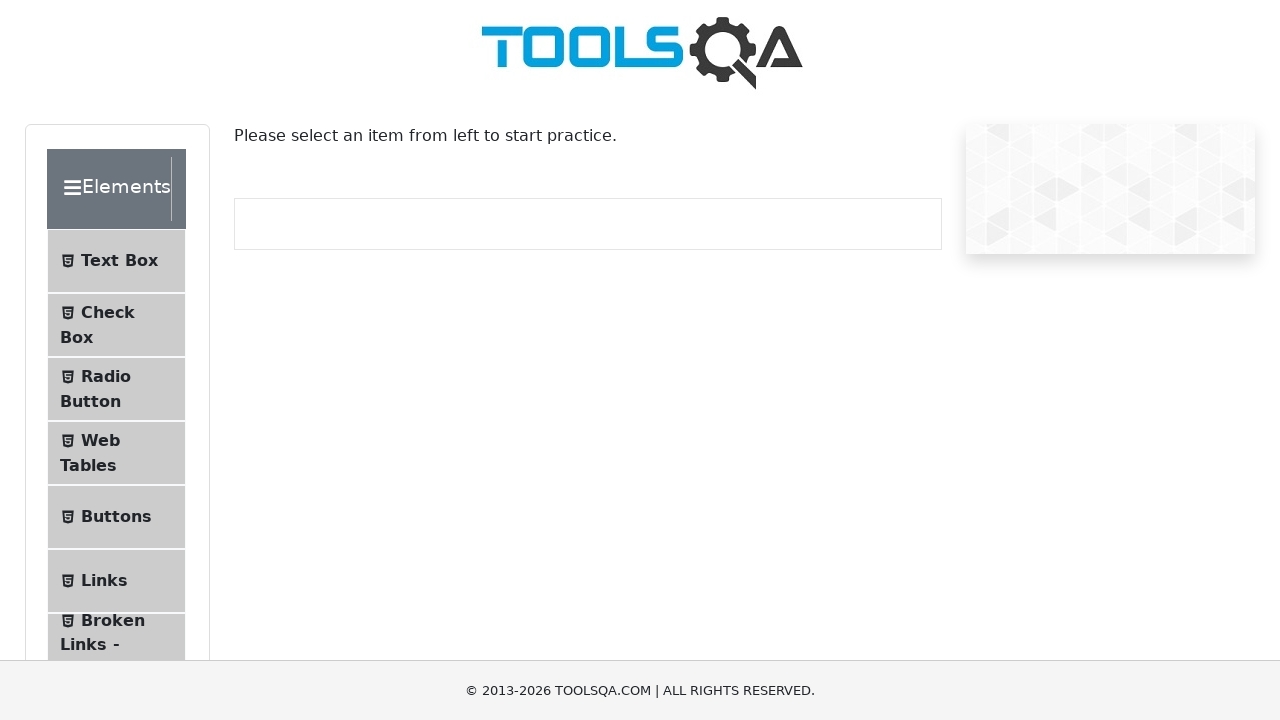

Clicked on Text Box menu item at (119, 261) on internal:text="Text Box"i
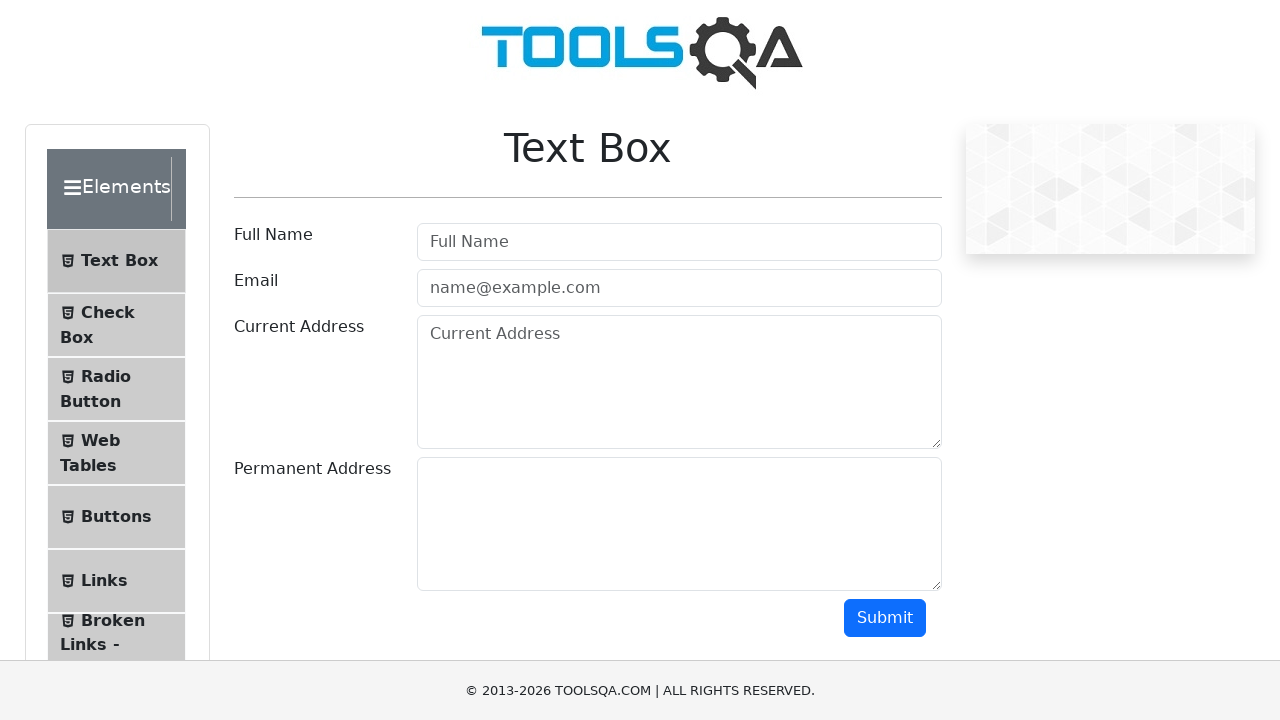

Navigated to text-box page
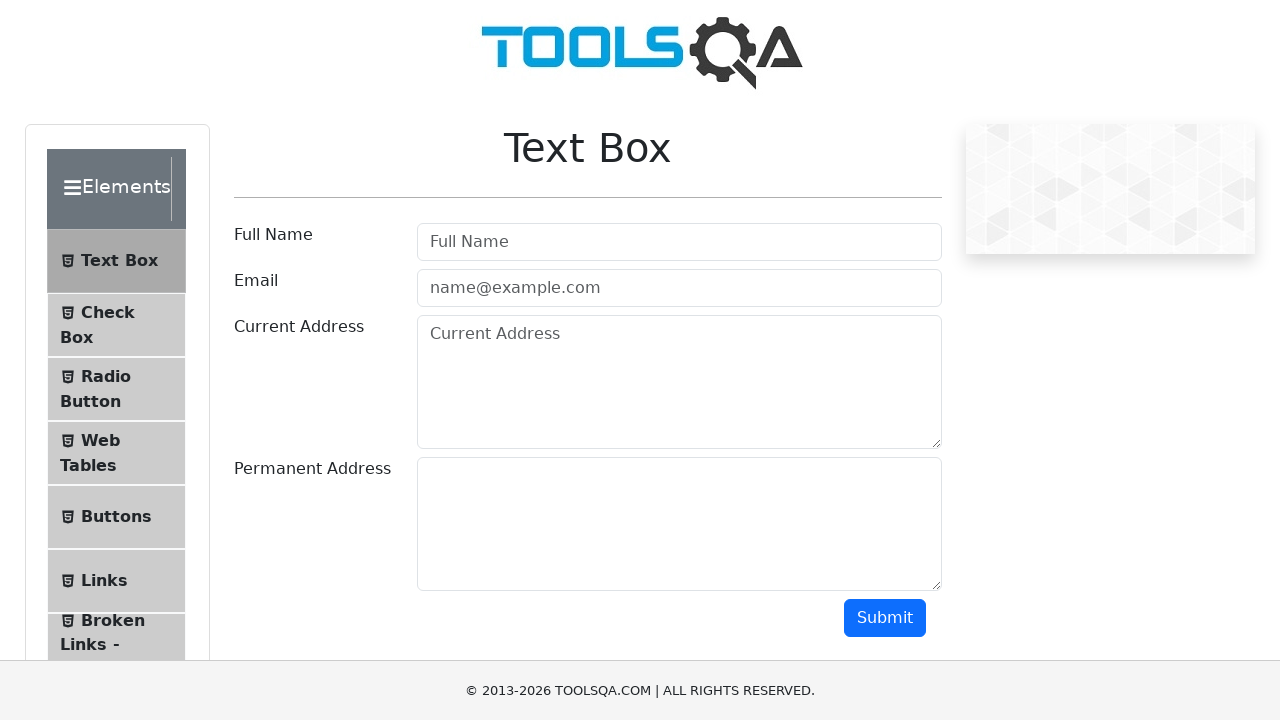

Cleared Full Name text input field on internal:attr=[placeholder="Full Name"i]
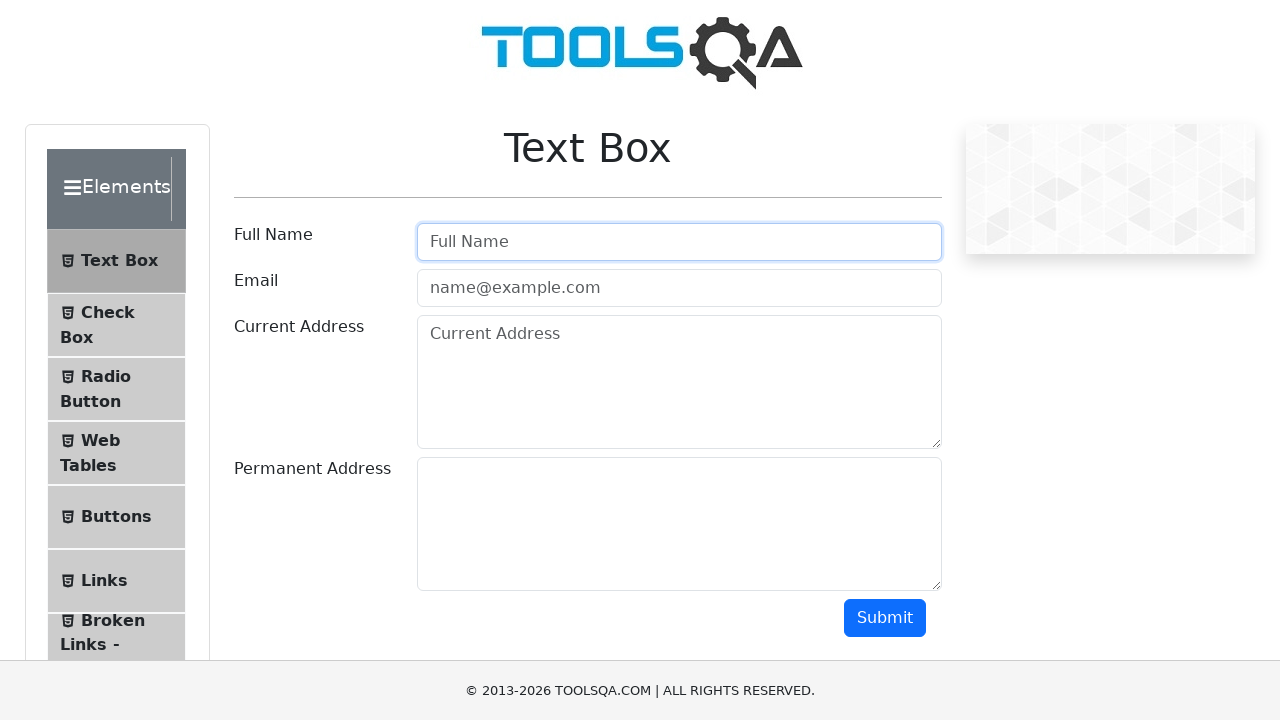

Clicked Submit button to submit the form at (885, 618) on internal:role=button[name="Submit"i]
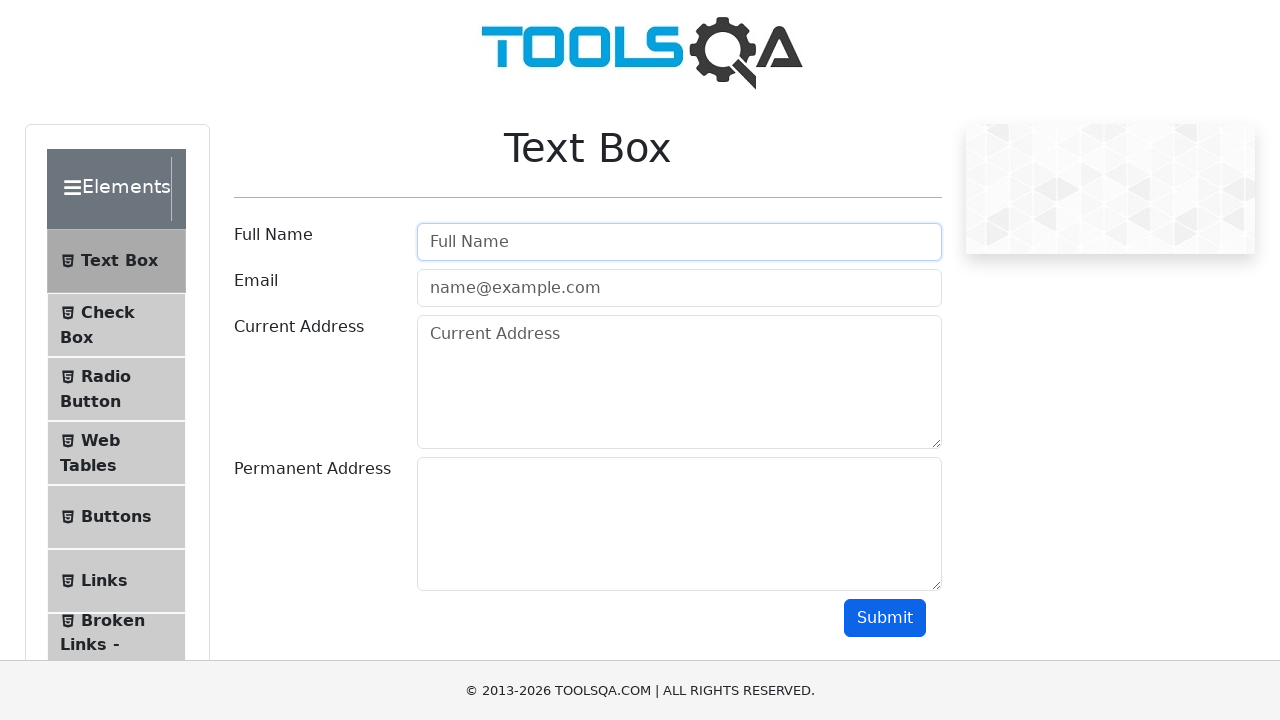

Verified that output text is not displayed after clearing Full Name field
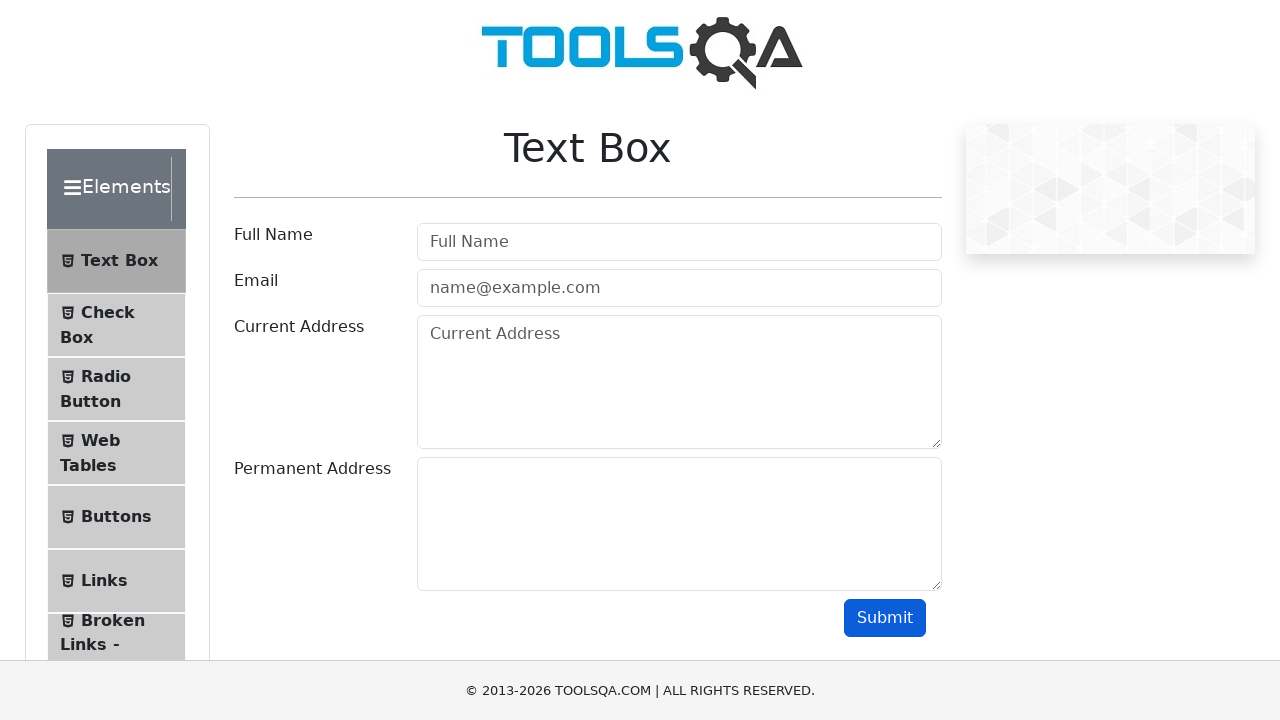

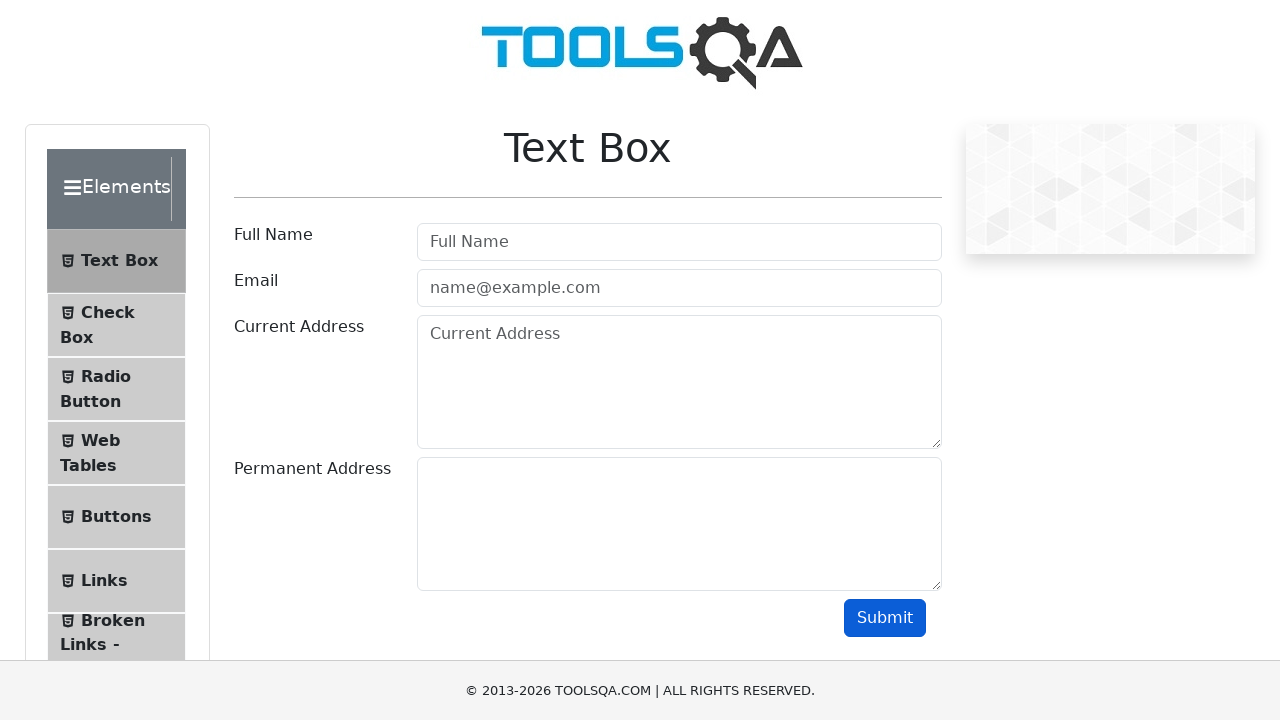